Tests a range slider by using keyboard arrow keys to increase its value

Starting URL: https://www.selenium.dev/selenium/web/web-form.html

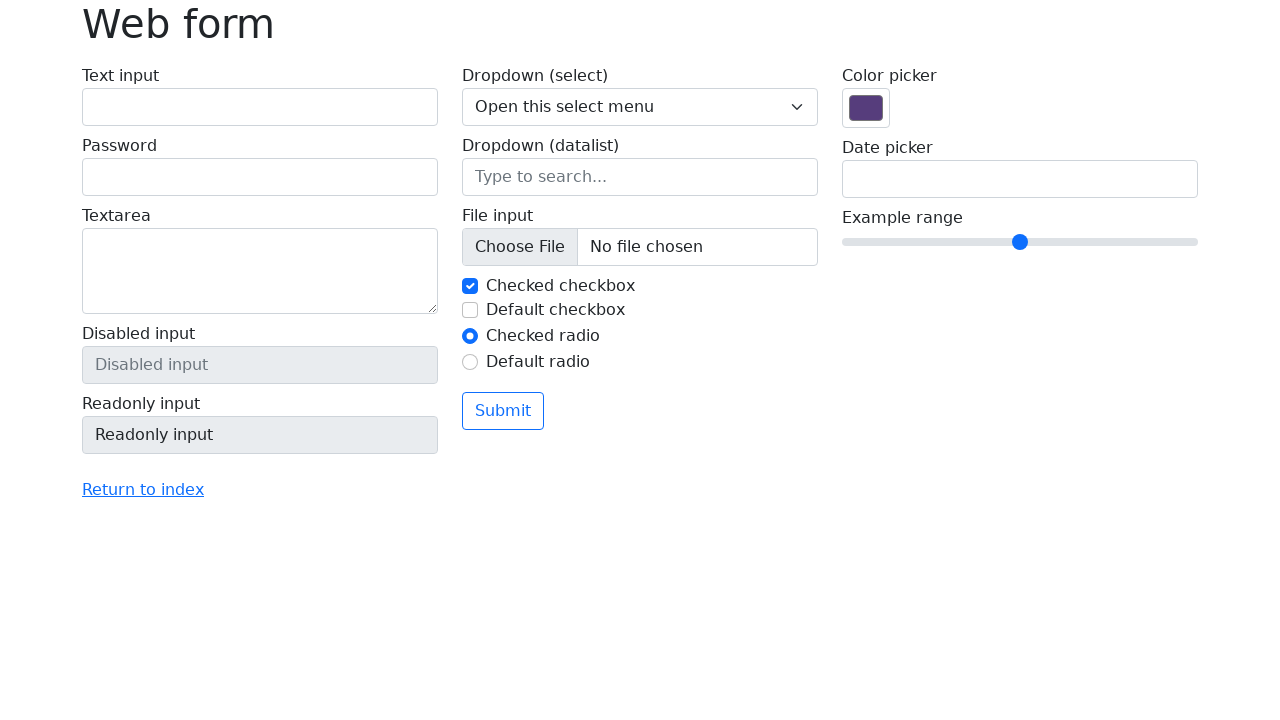

Clicked on the range slider to focus it at (1020, 242) on input[name='my-range']
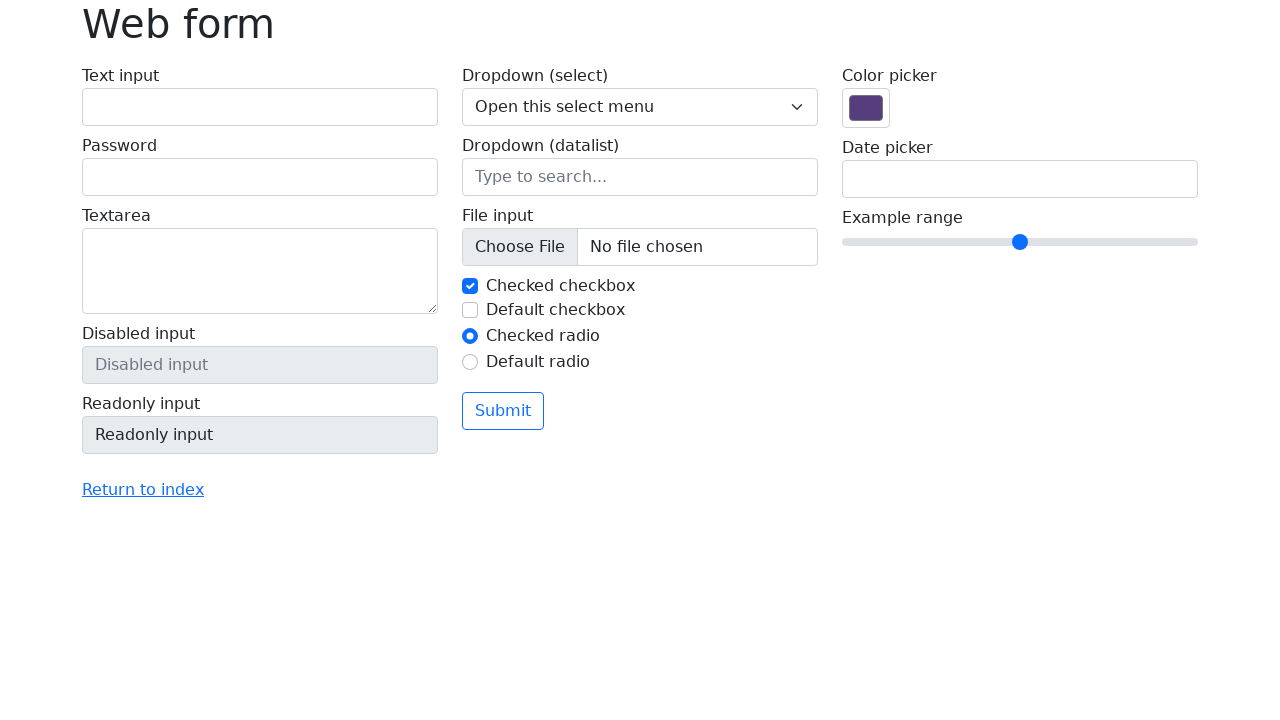

Pressed ArrowRight key to increase slider value (iteration 1/4) on input[name='my-range']
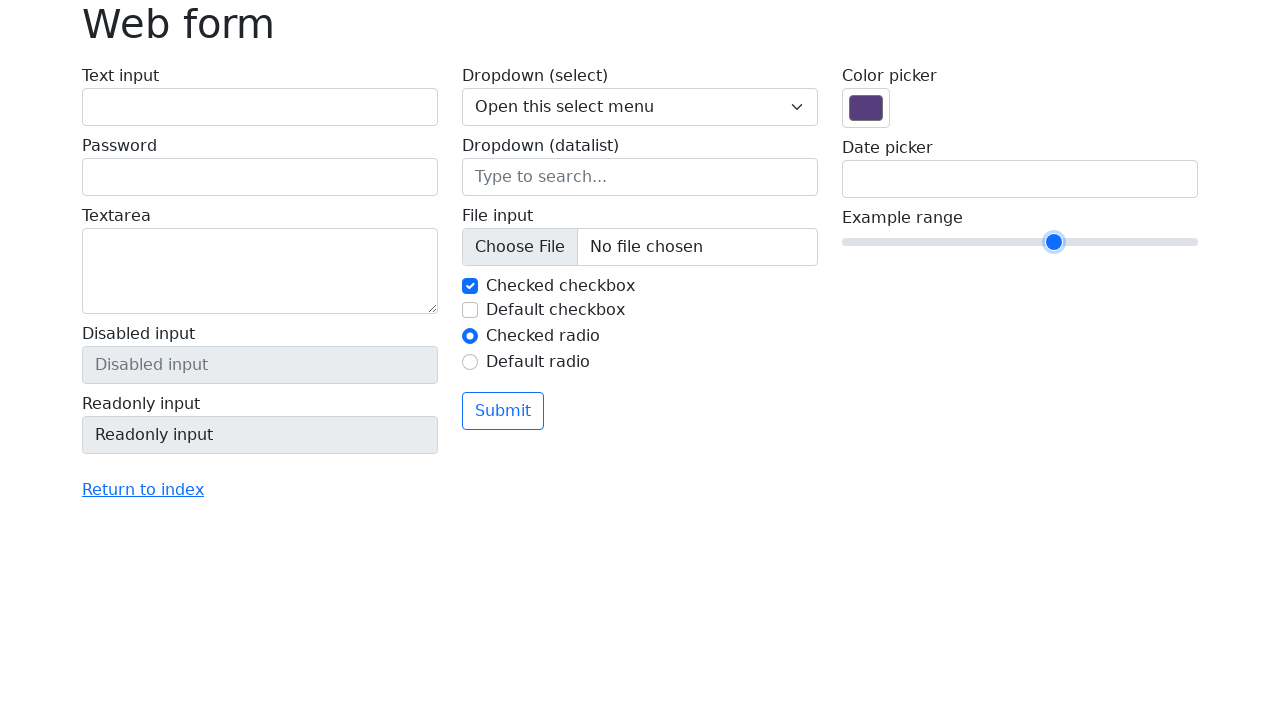

Pressed ArrowRight key to increase slider value (iteration 2/4) on input[name='my-range']
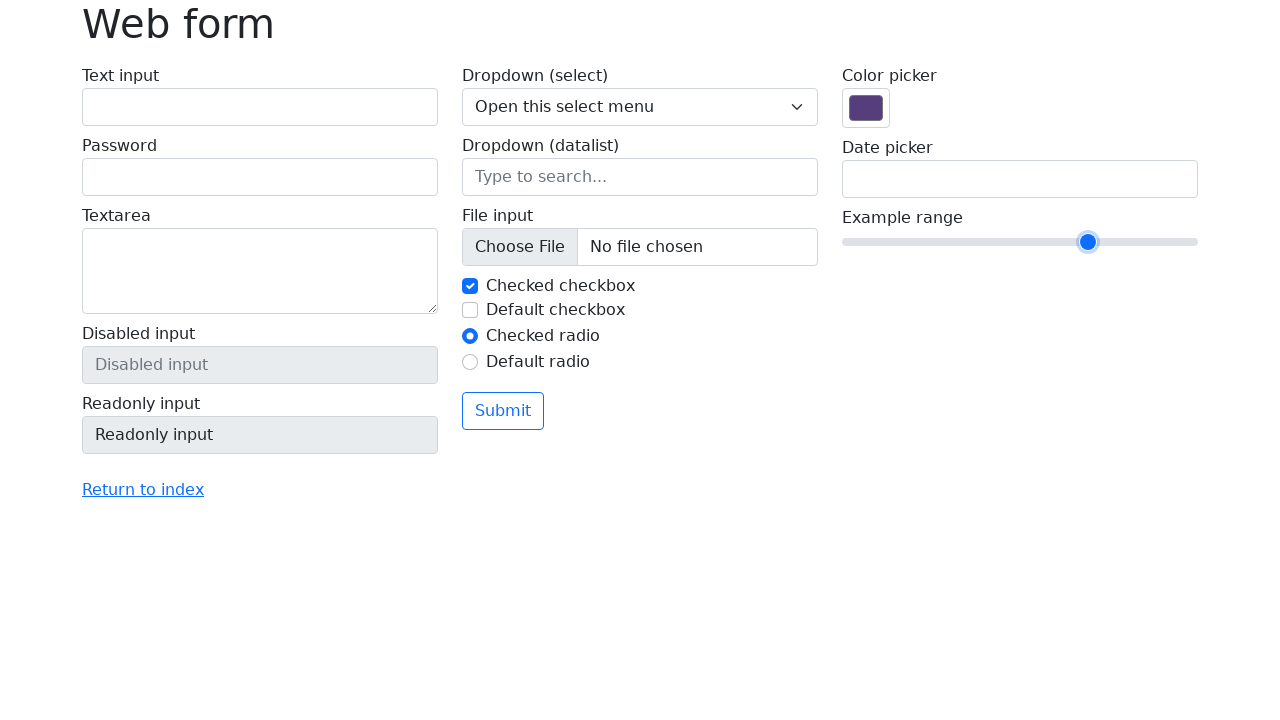

Pressed ArrowRight key to increase slider value (iteration 3/4) on input[name='my-range']
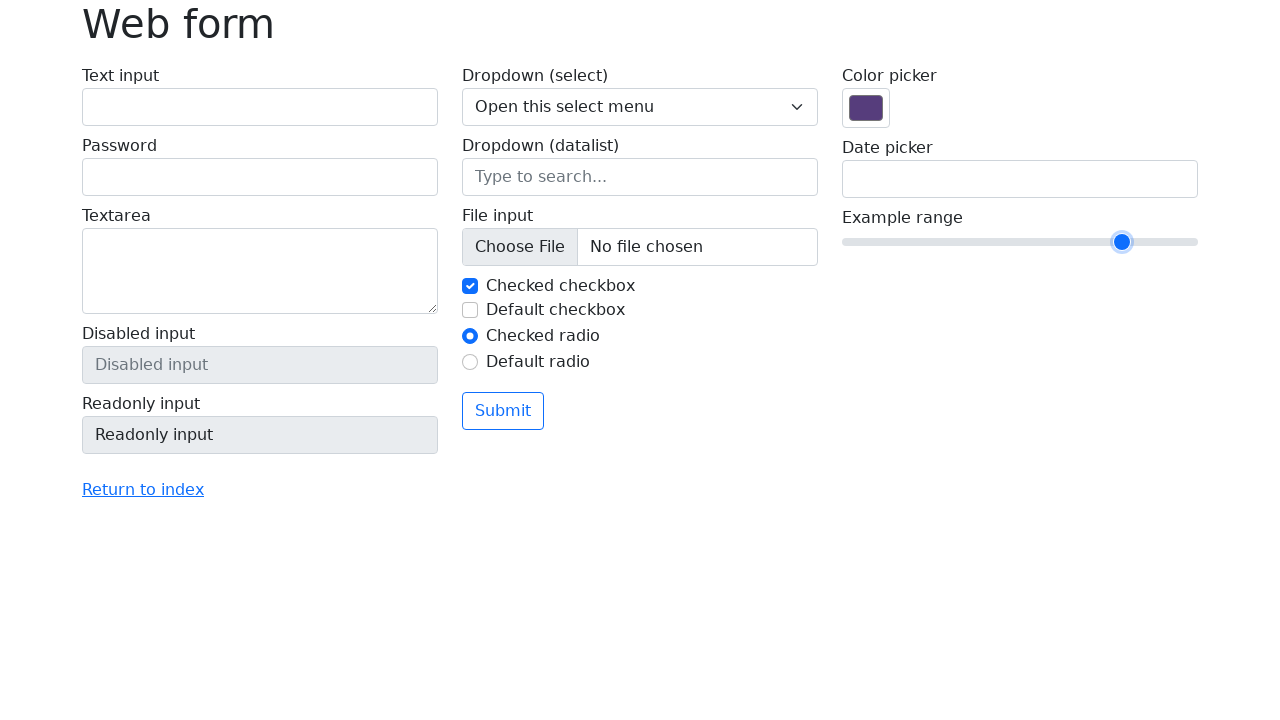

Pressed ArrowRight key to increase slider value (iteration 4/4) on input[name='my-range']
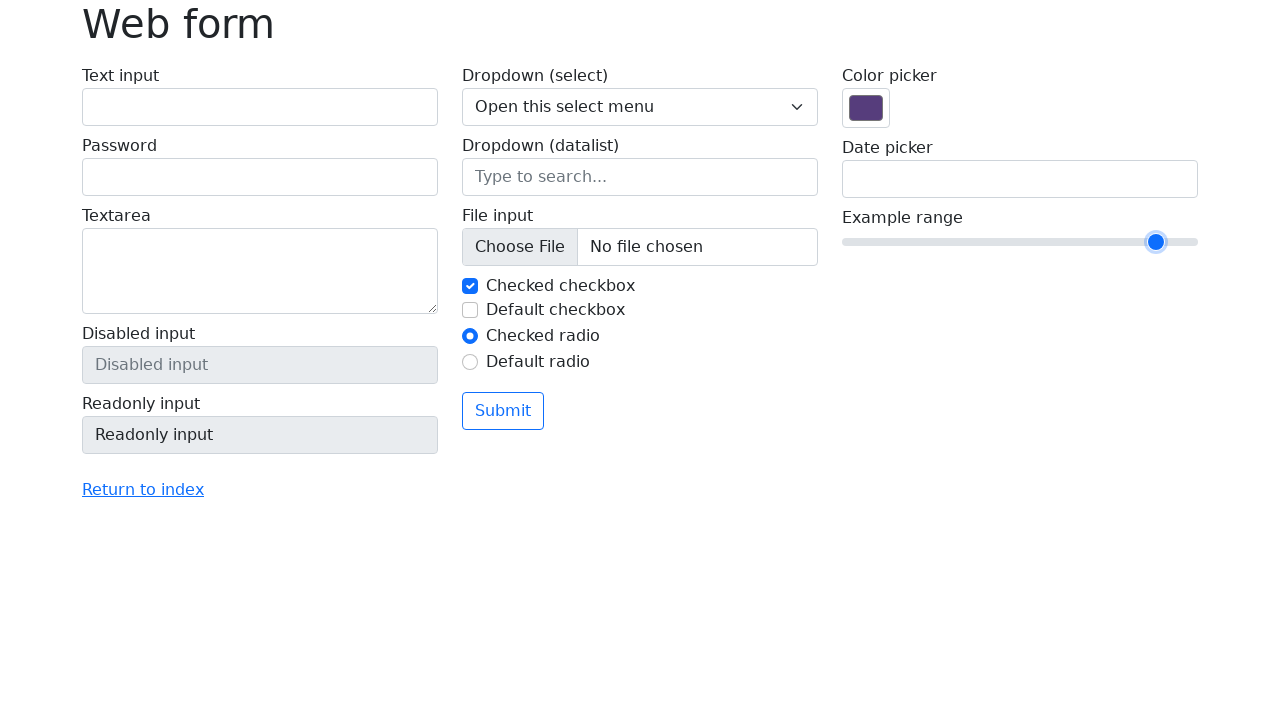

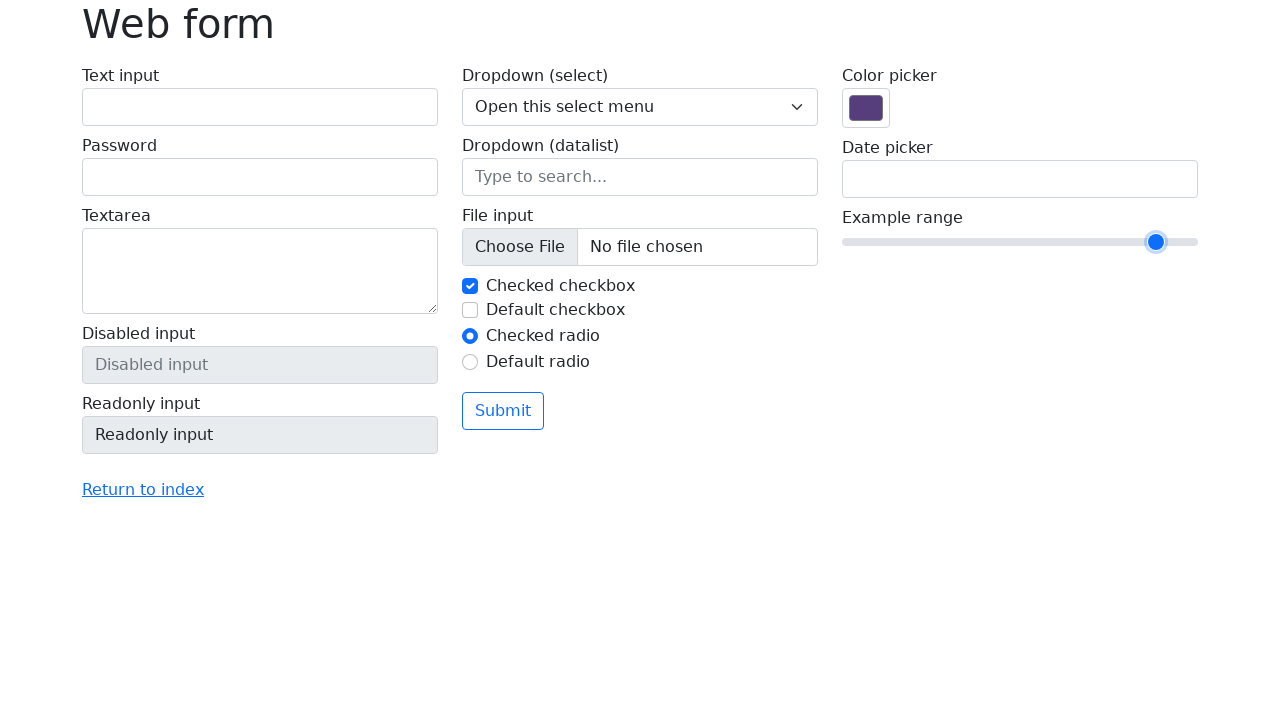